Navigates to a test page and extracts table data by iterating through rows and columns, then verifies the page URL and title

Starting URL: http://only-testing-blog.blogspot.com/2013/09/test.html

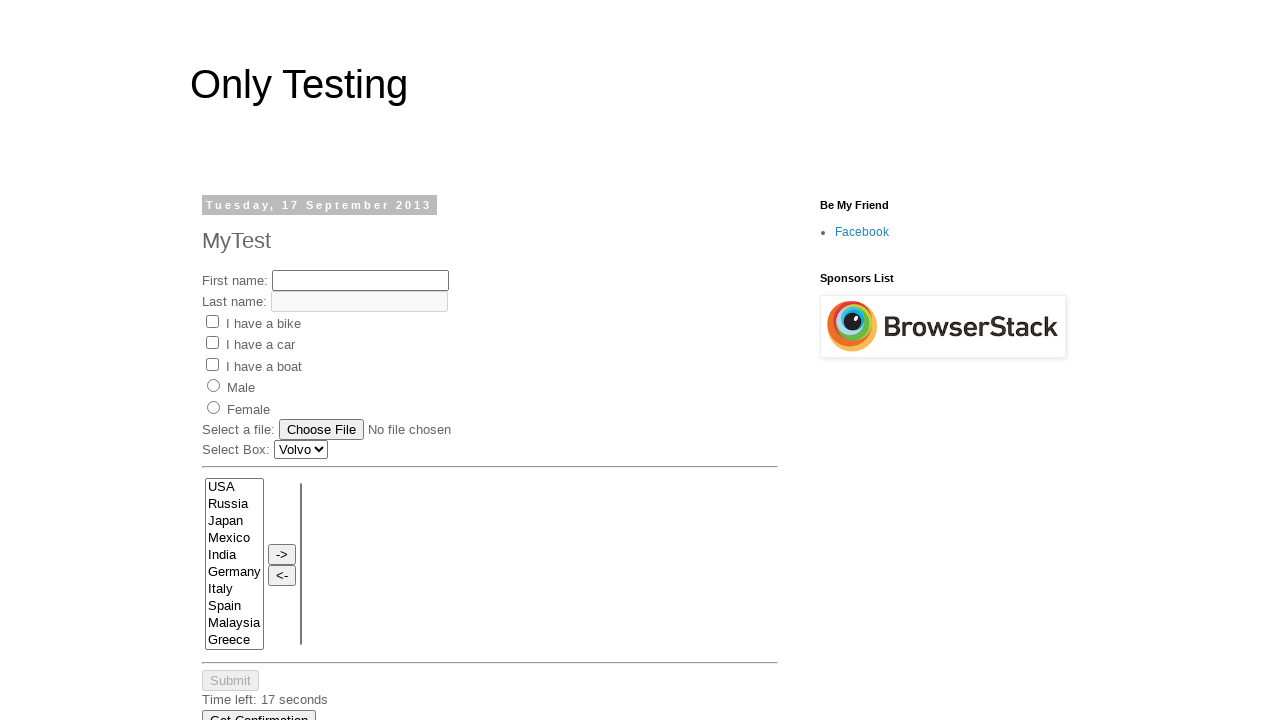

Navigated to test page
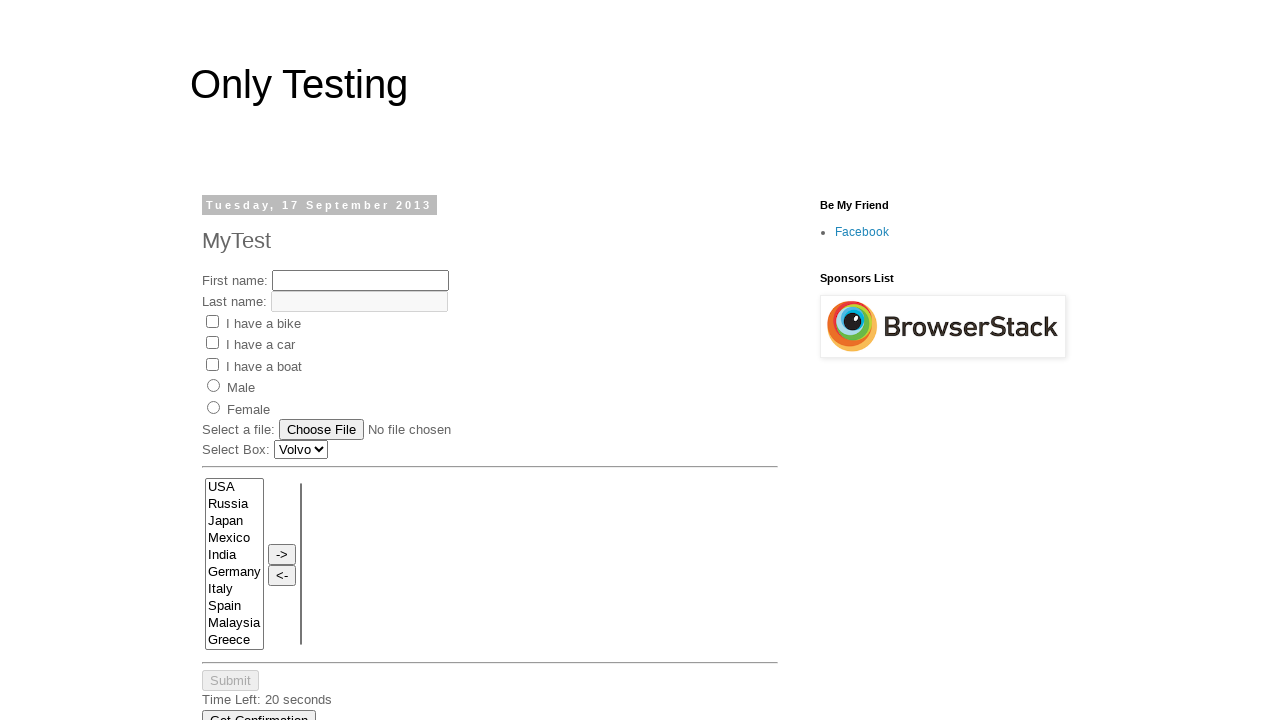

Table loaded on page
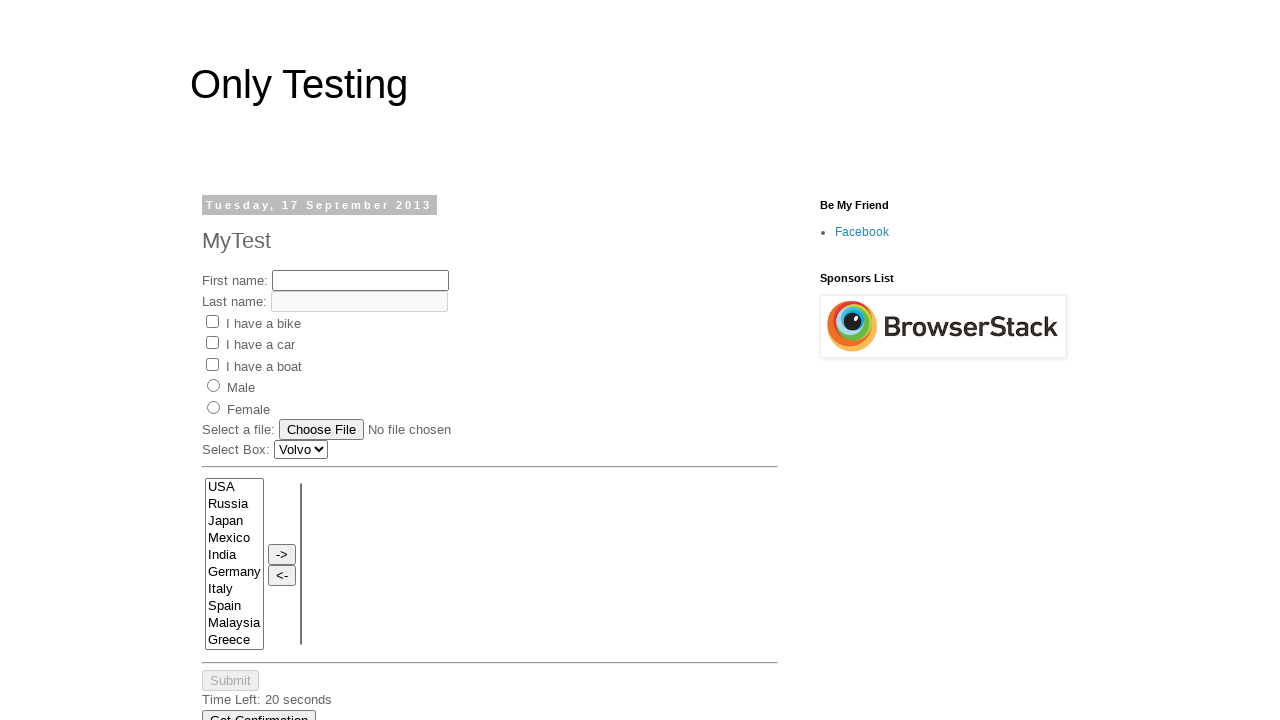

Retrieved row count: 3 rows
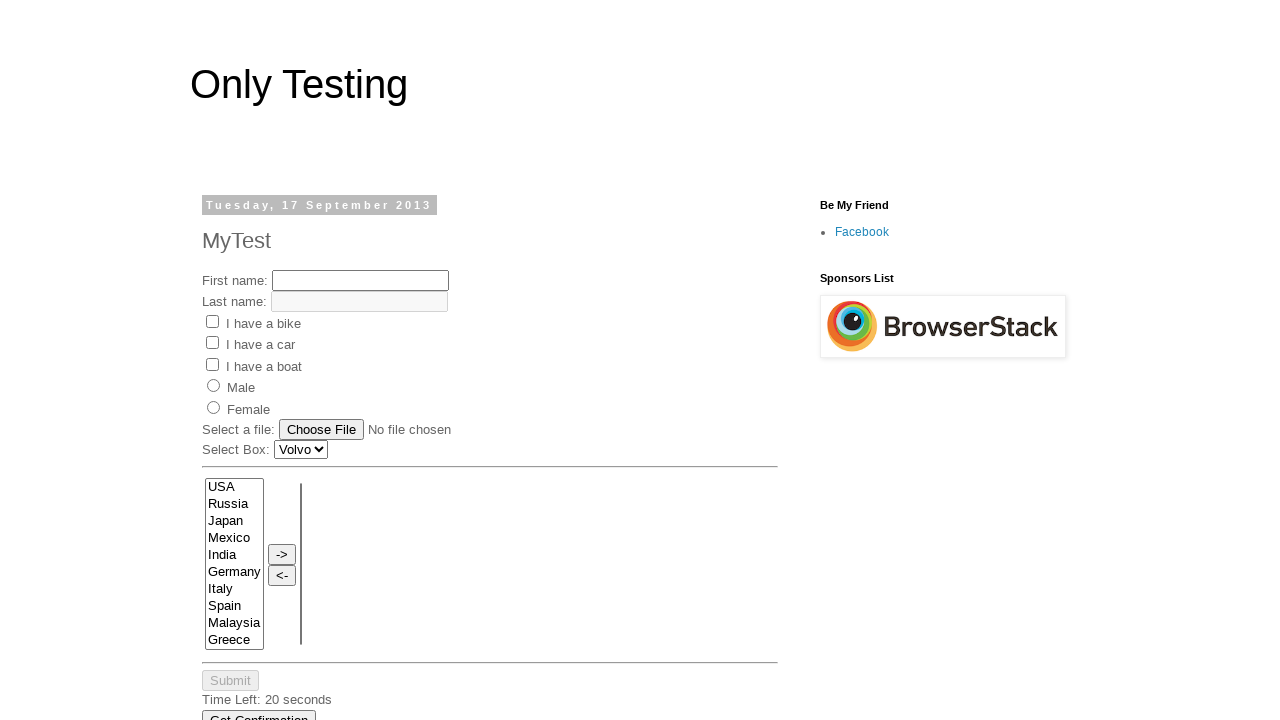

Retrieved column count: 6 columns
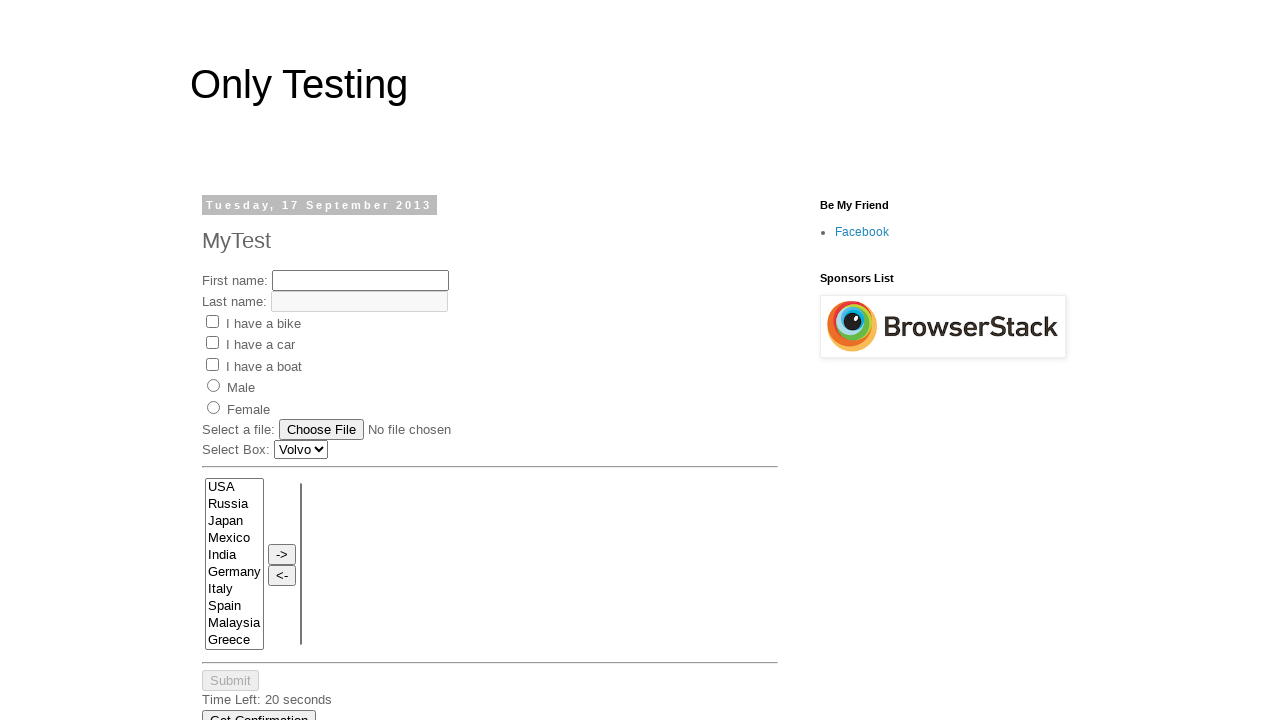

Read cell data at row 1, column 1
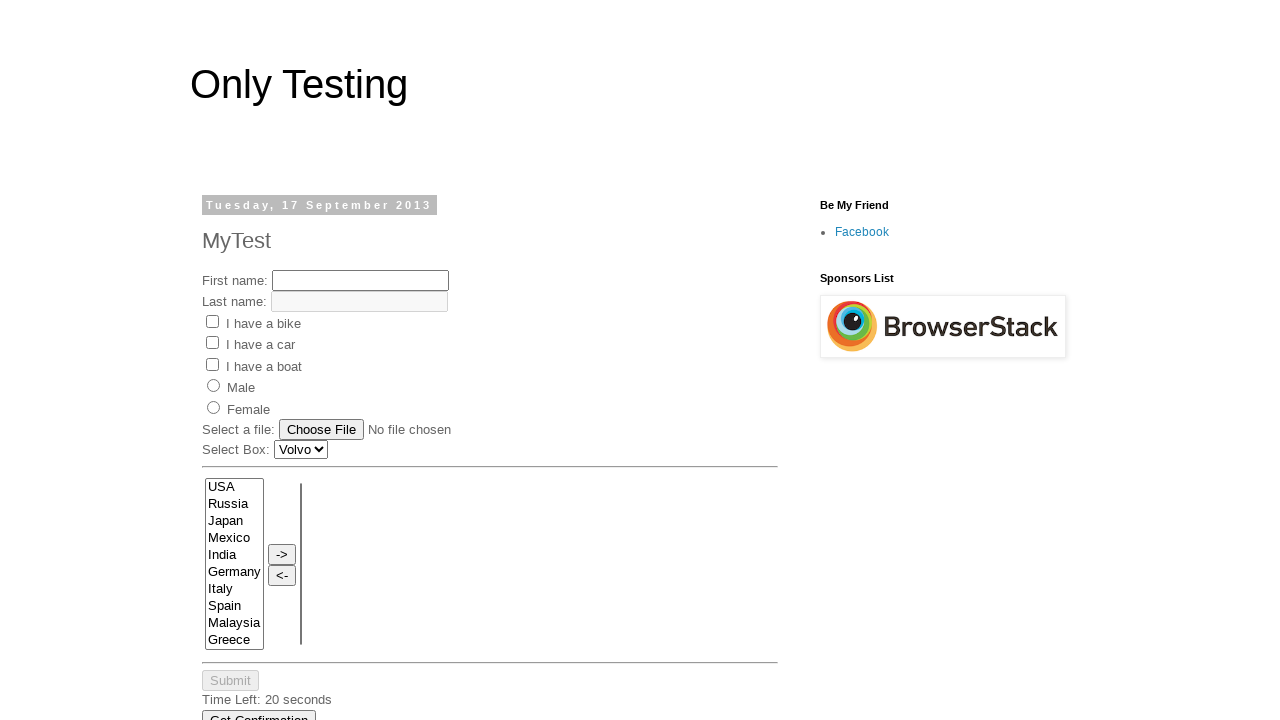

Read cell data at row 1, column 2
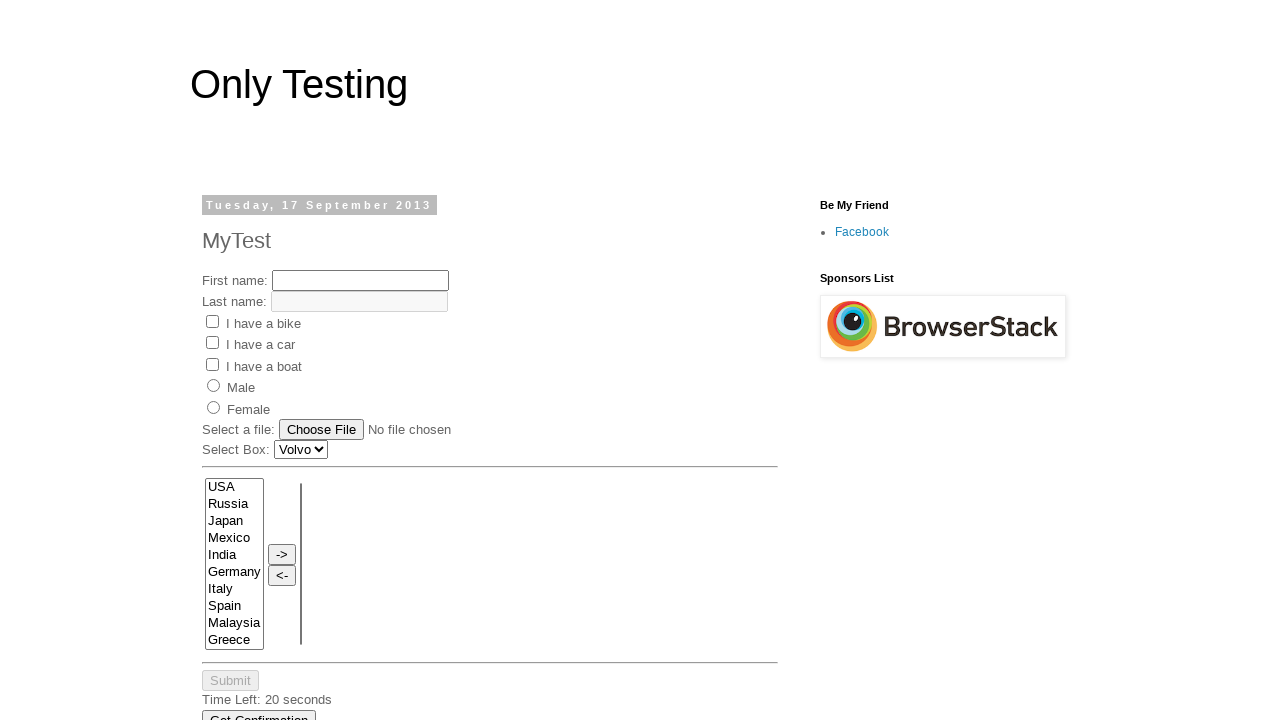

Read cell data at row 1, column 3
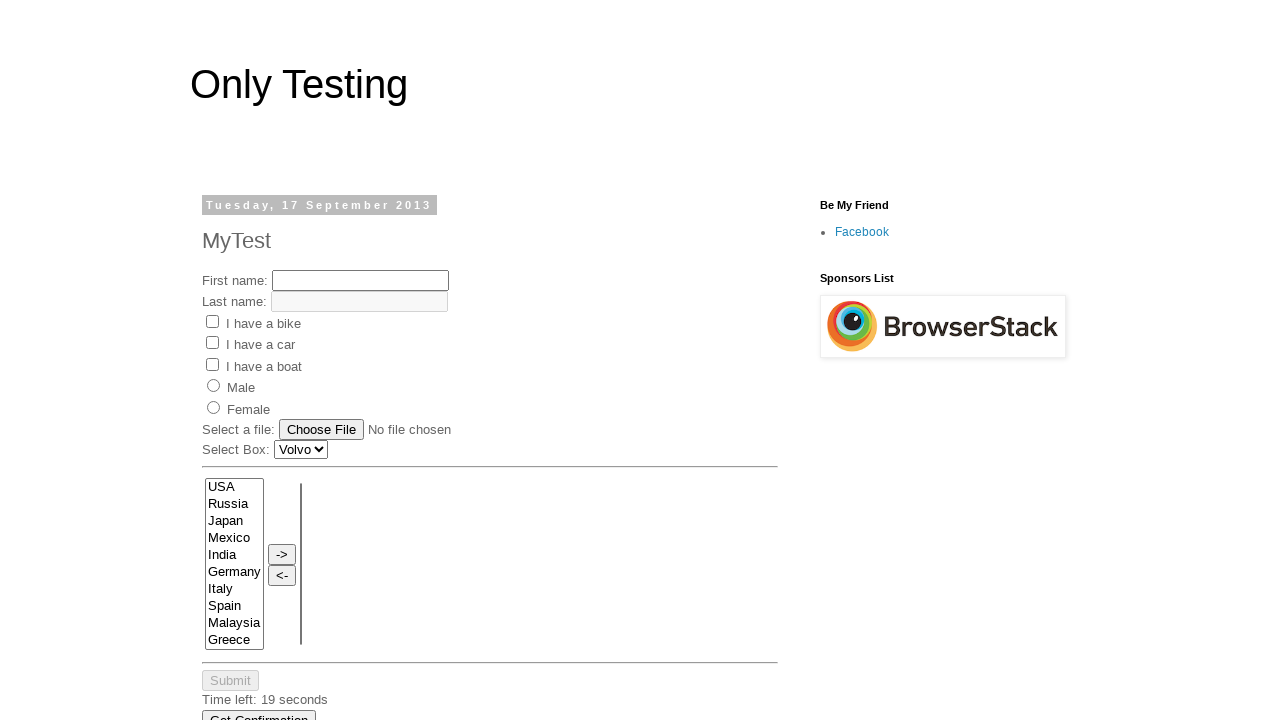

Read cell data at row 1, column 4
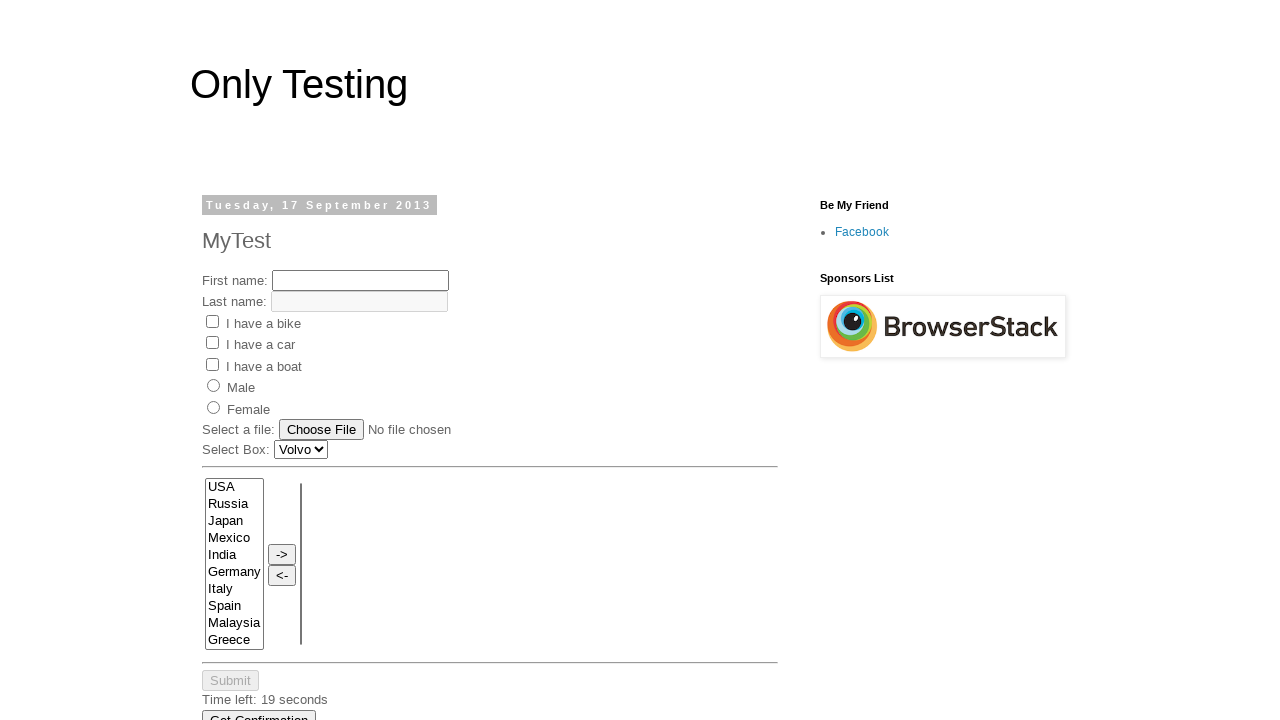

Read cell data at row 1, column 5
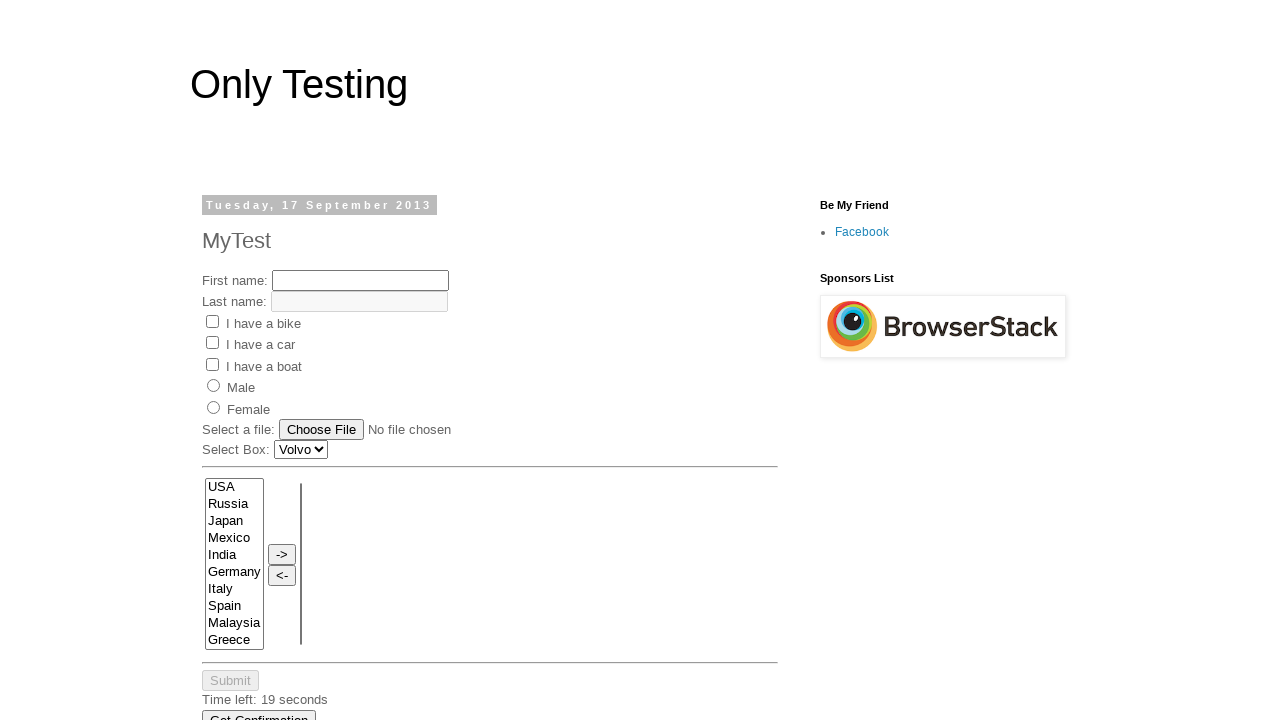

Read cell data at row 1, column 6
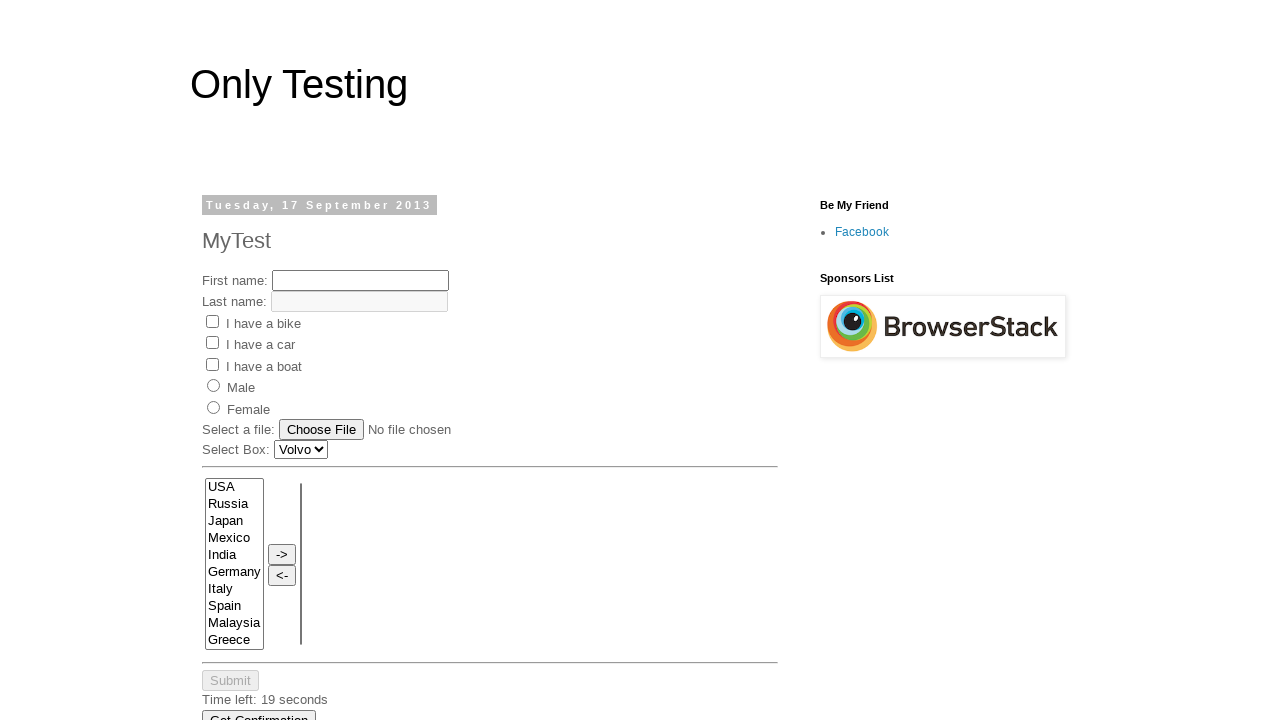

Read cell data at row 2, column 1
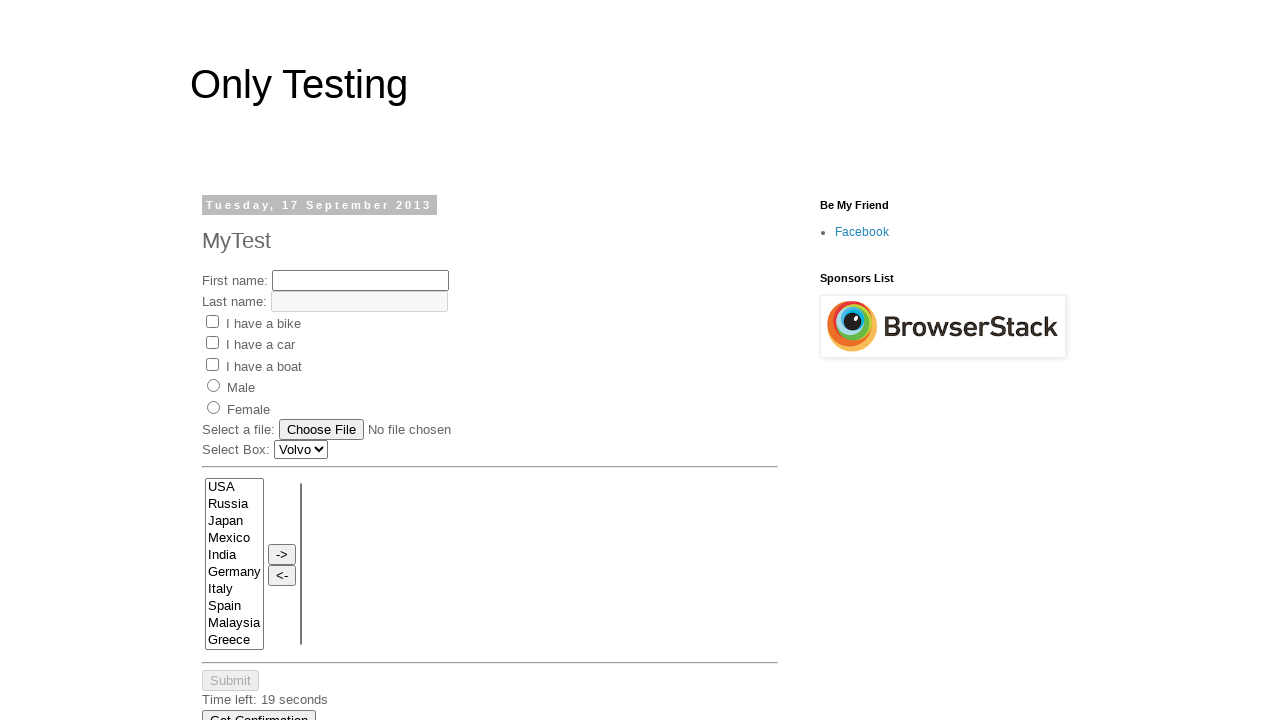

Read cell data at row 2, column 2
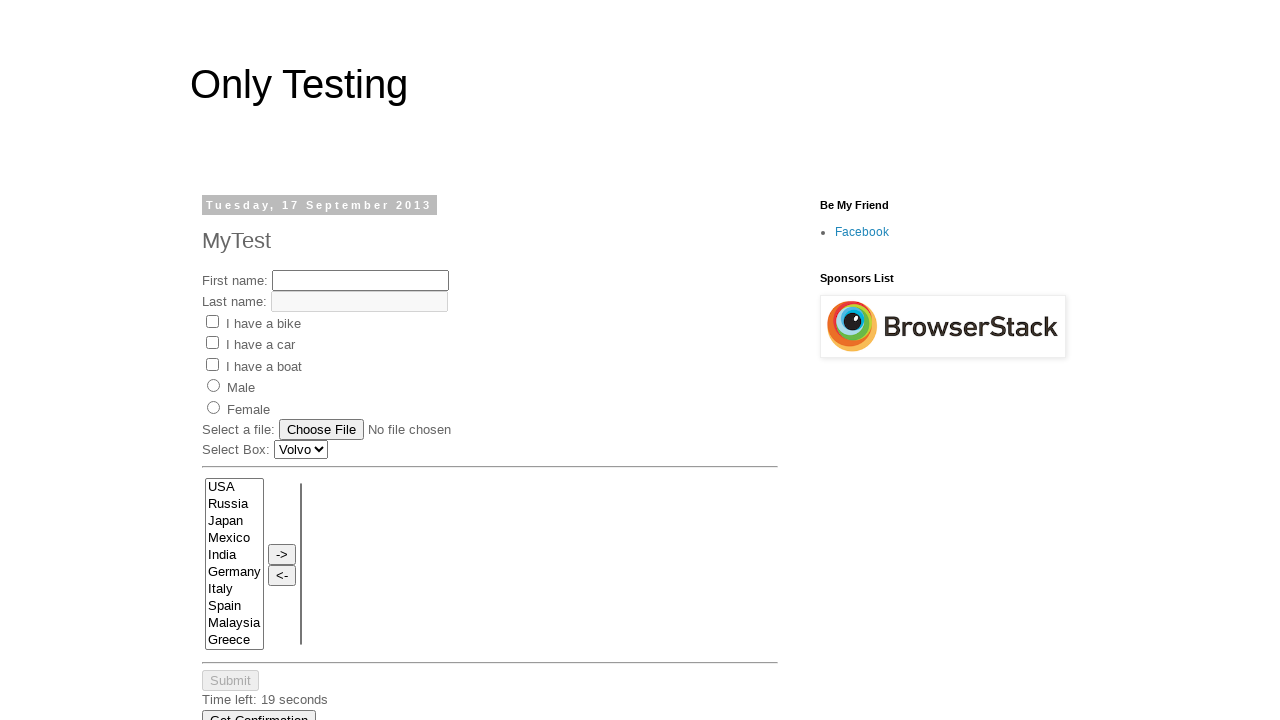

Read cell data at row 2, column 3
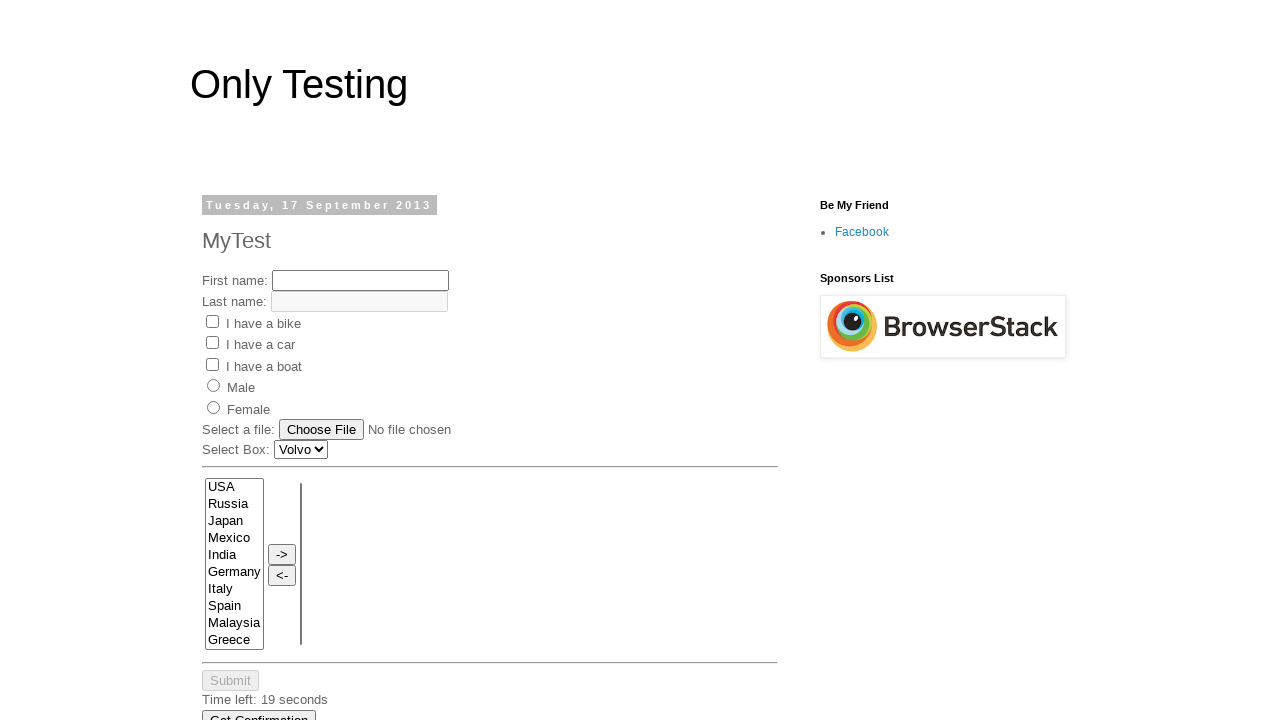

Read cell data at row 2, column 4
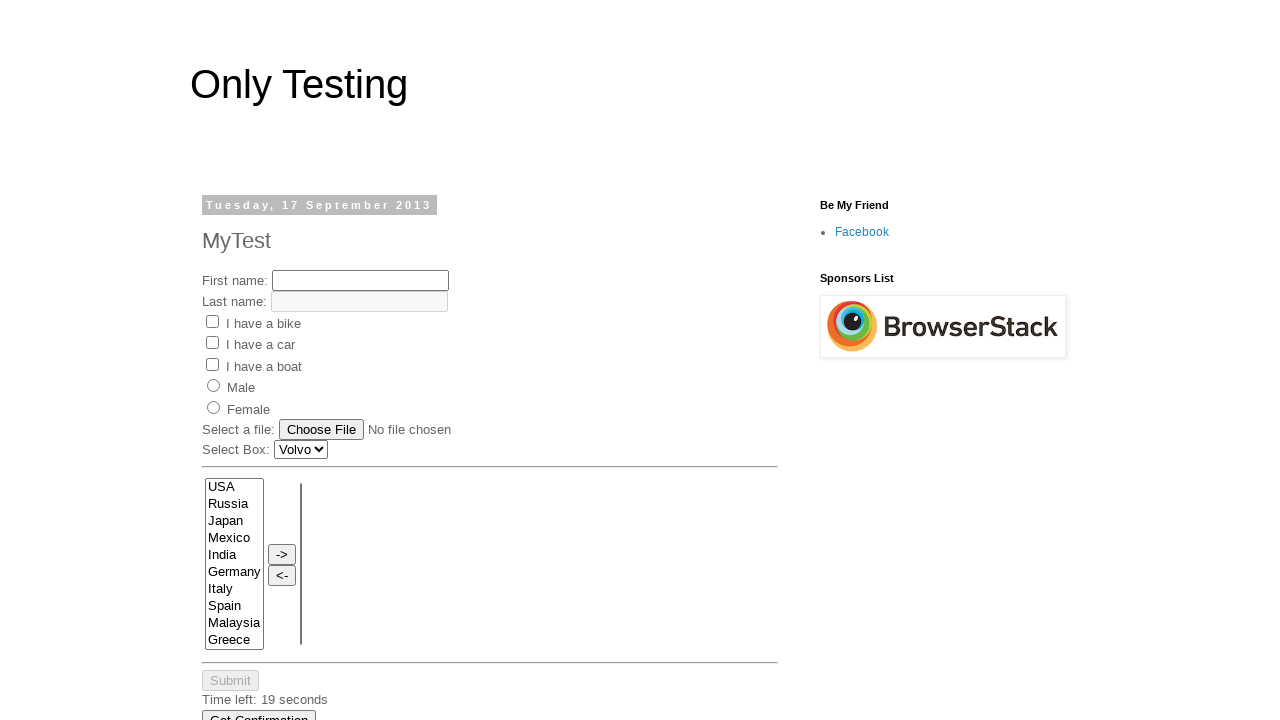

Read cell data at row 2, column 5
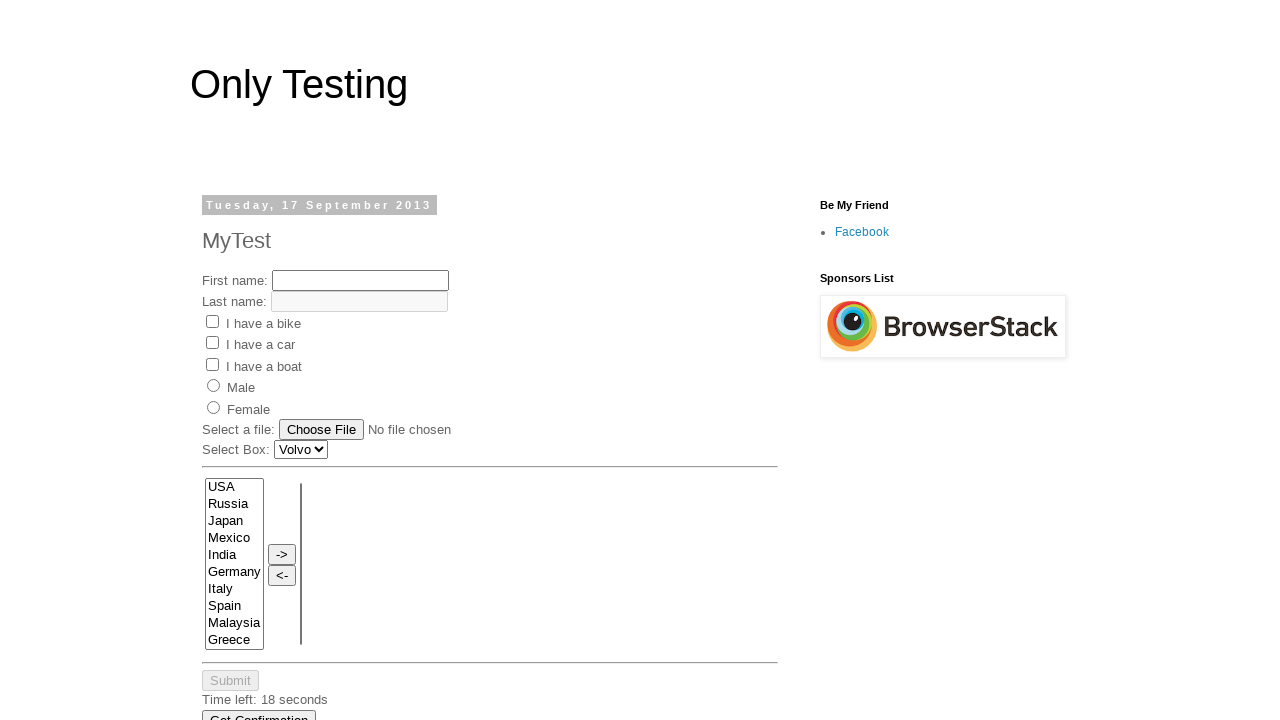

Read cell data at row 2, column 6
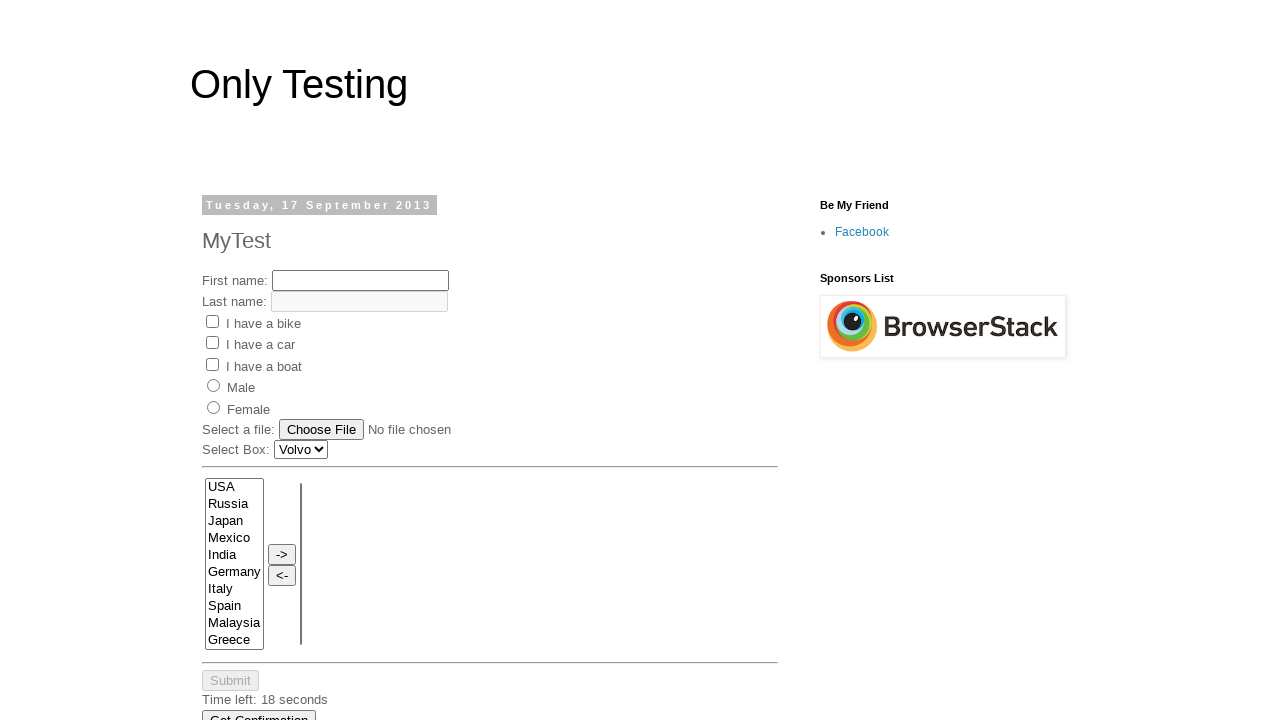

Read cell data at row 3, column 1
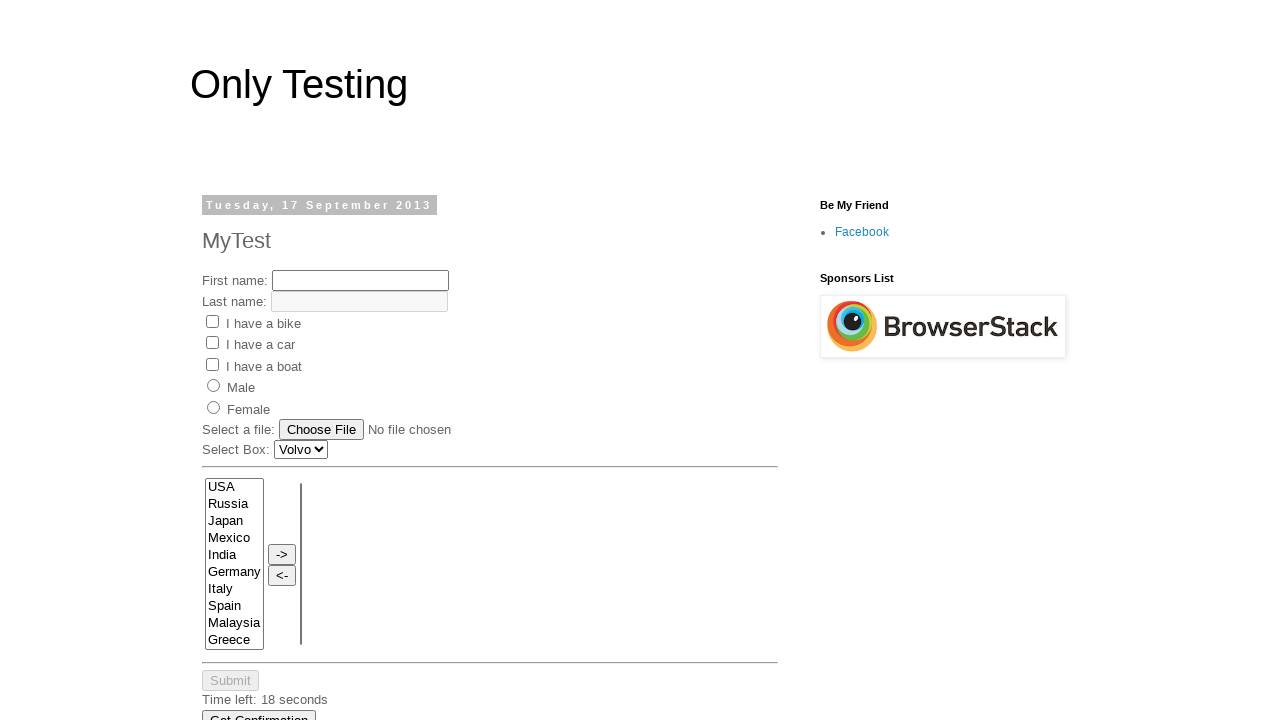

Read cell data at row 3, column 2
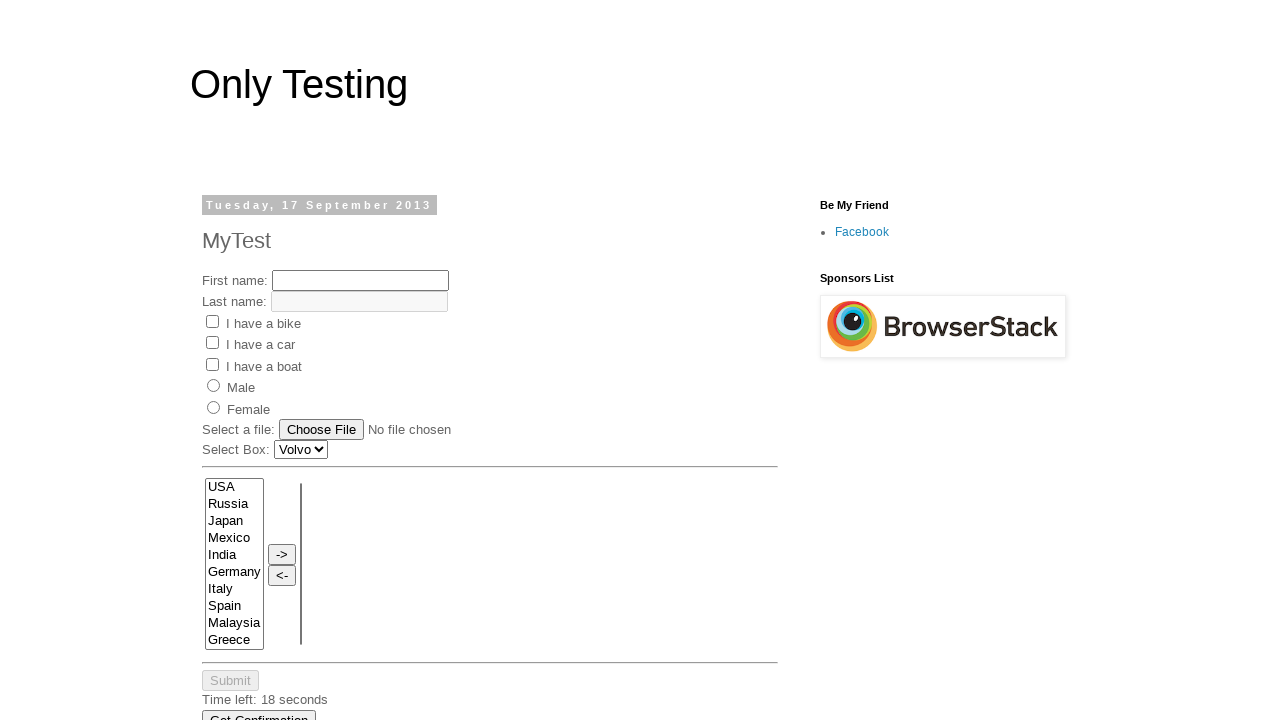

Read cell data at row 3, column 3
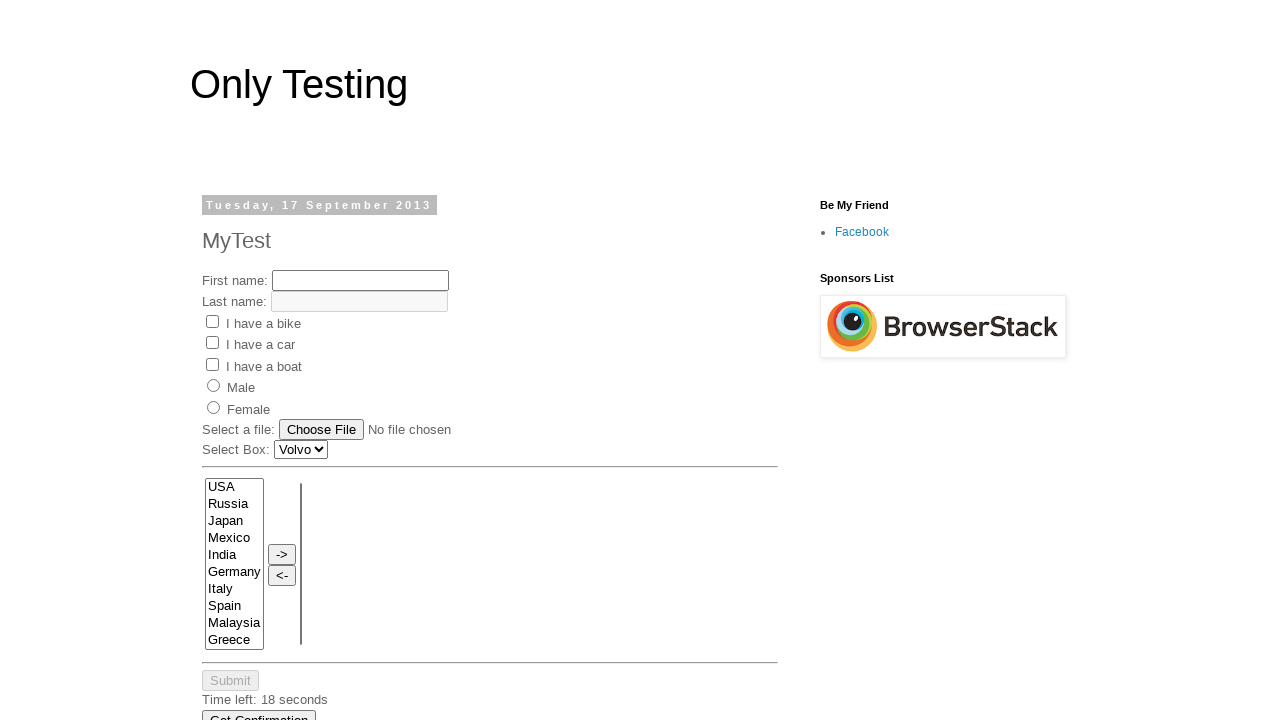

Read cell data at row 3, column 4
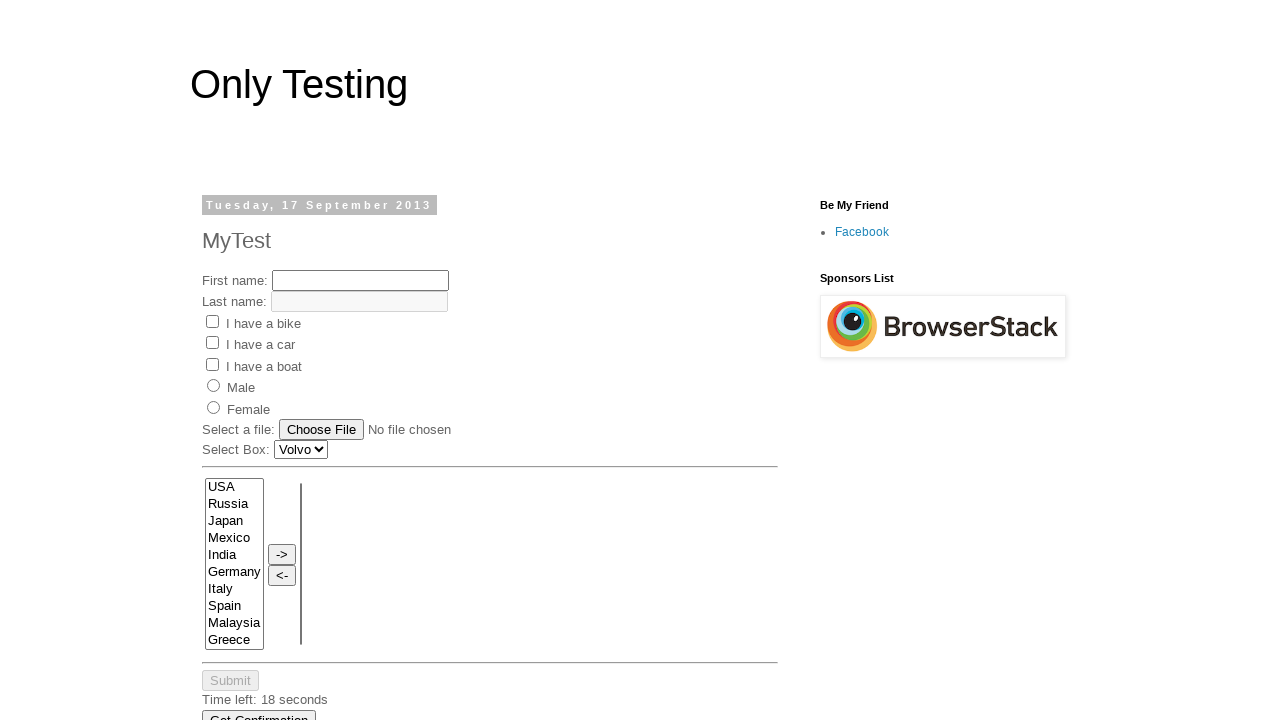

Read cell data at row 3, column 5
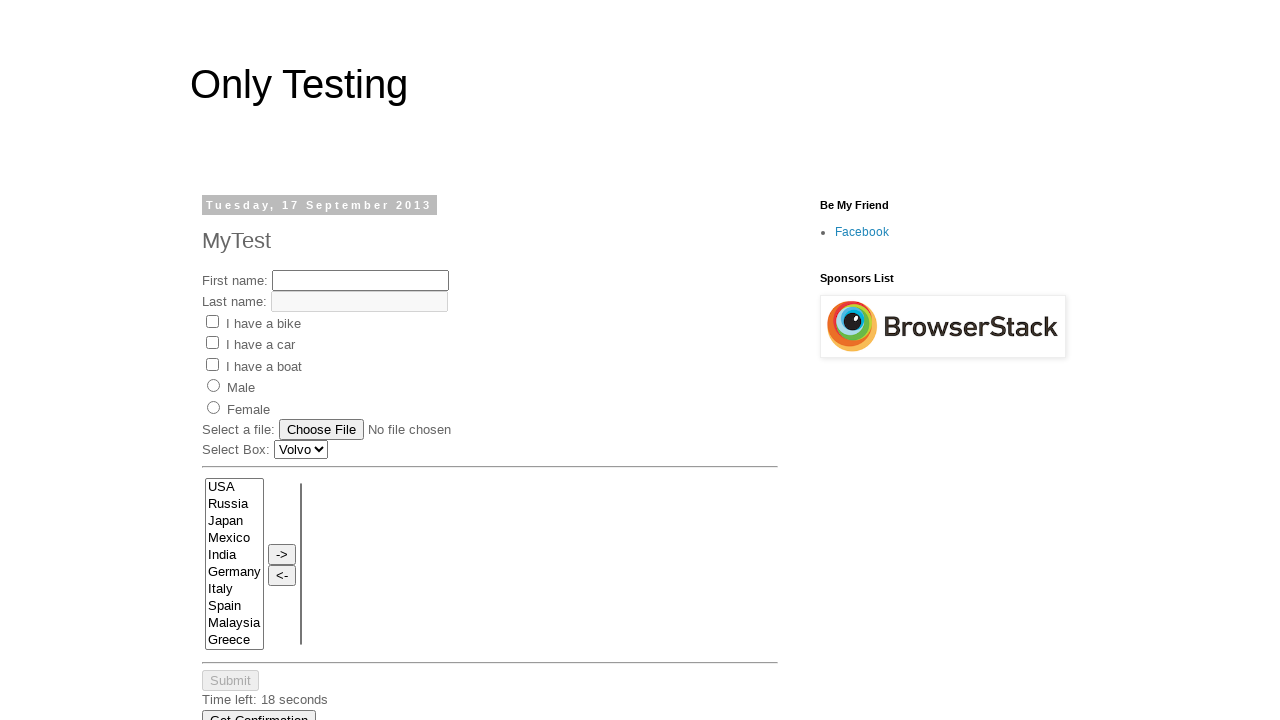

Read cell data at row 3, column 6
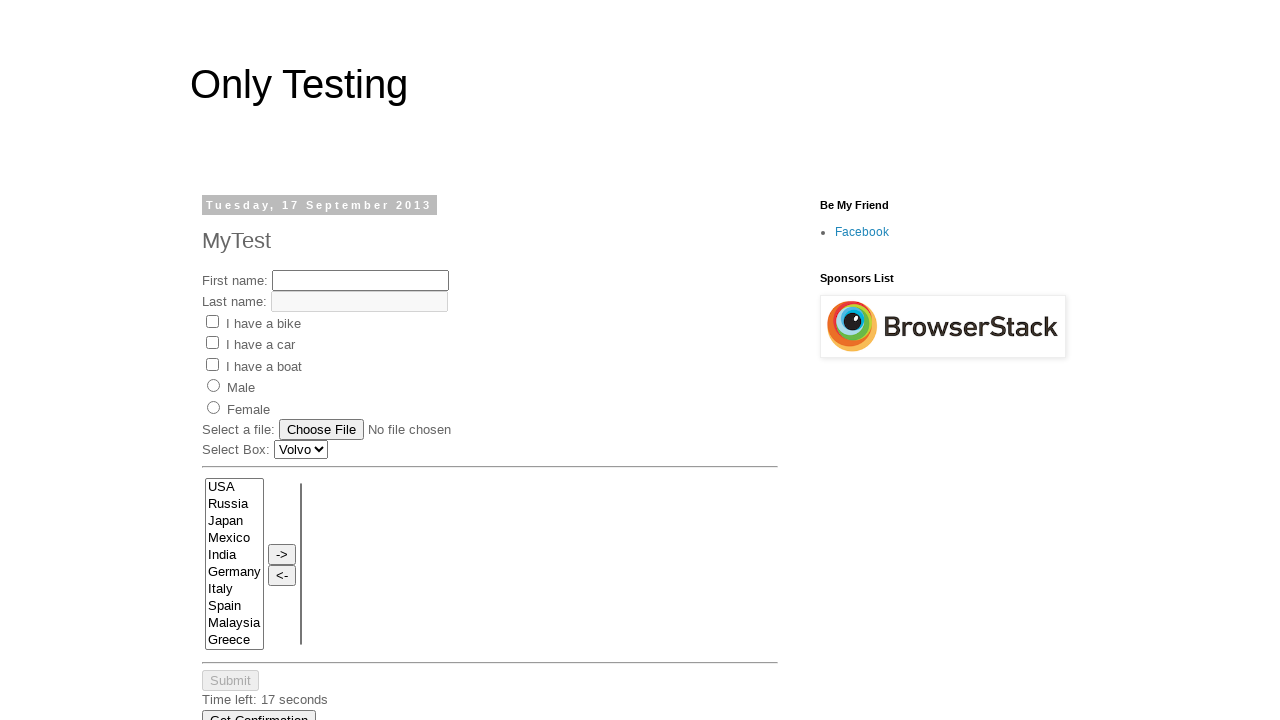

Verified page title matches expected value 'Only Testing: MyTest'
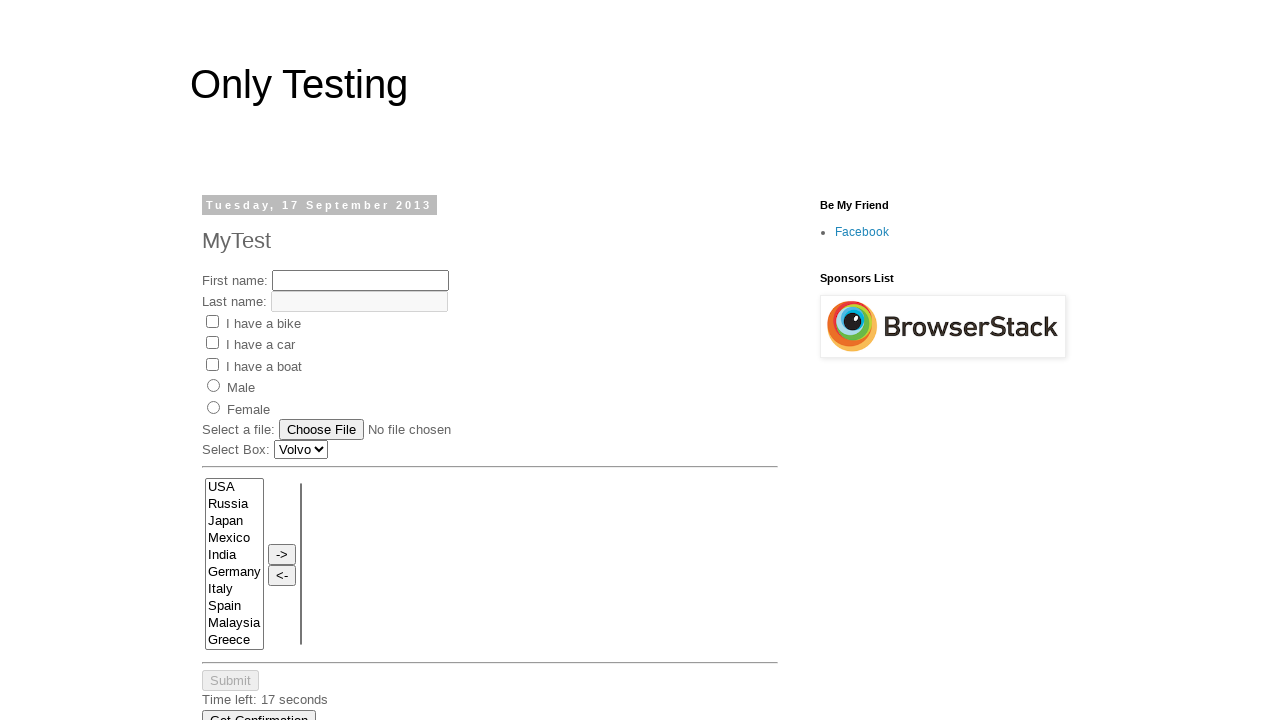

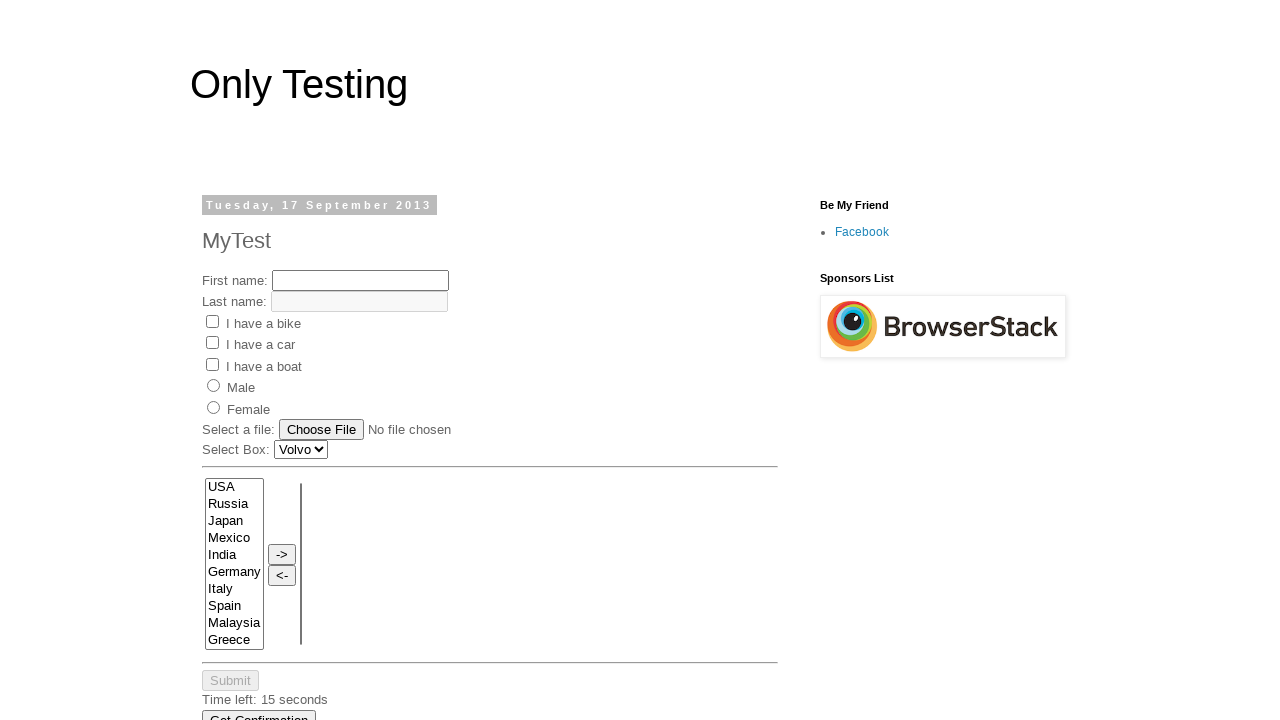